Tests JavaScript confirm dialog handling by triggering the dialog, dismissing it (Cancel), then triggering it again and accepting it (OK)

Starting URL: http://the-internet.herokuapp.com/javascript_alerts

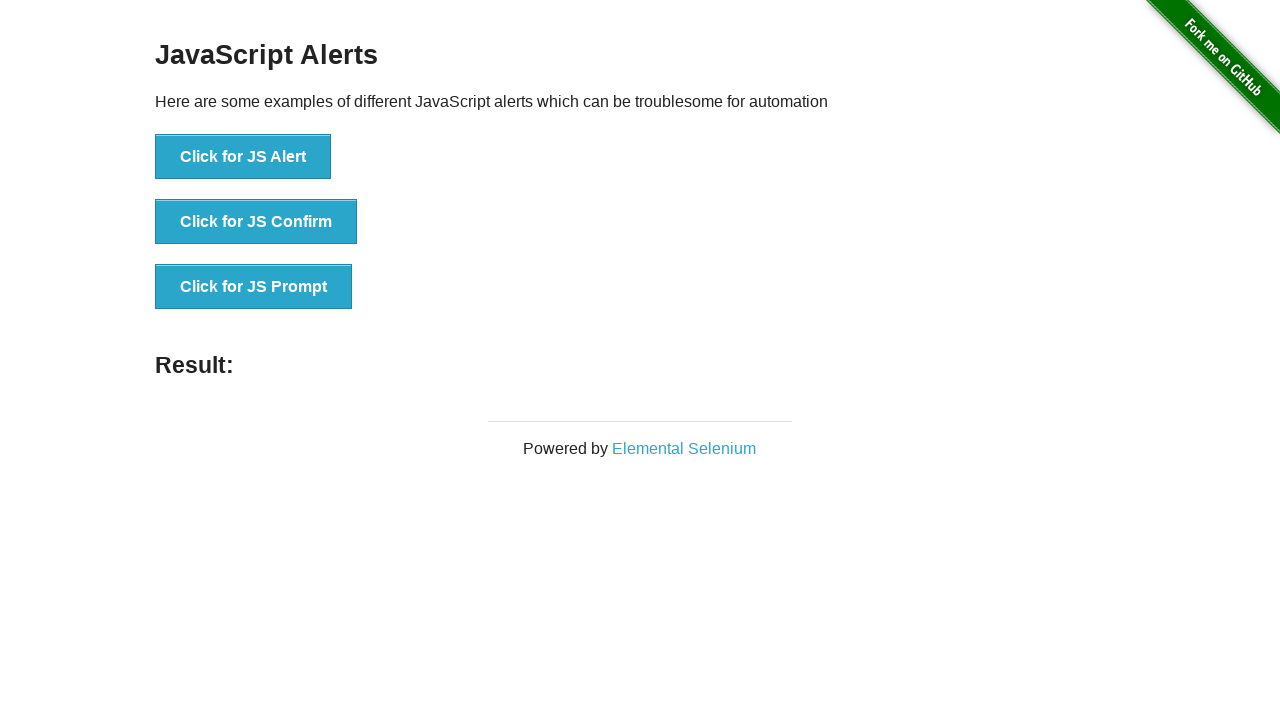

Clicked 'Click for JS Confirm' button to trigger first dialog at (256, 222) on xpath=//button[normalize-space()='Click for JS Confirm']
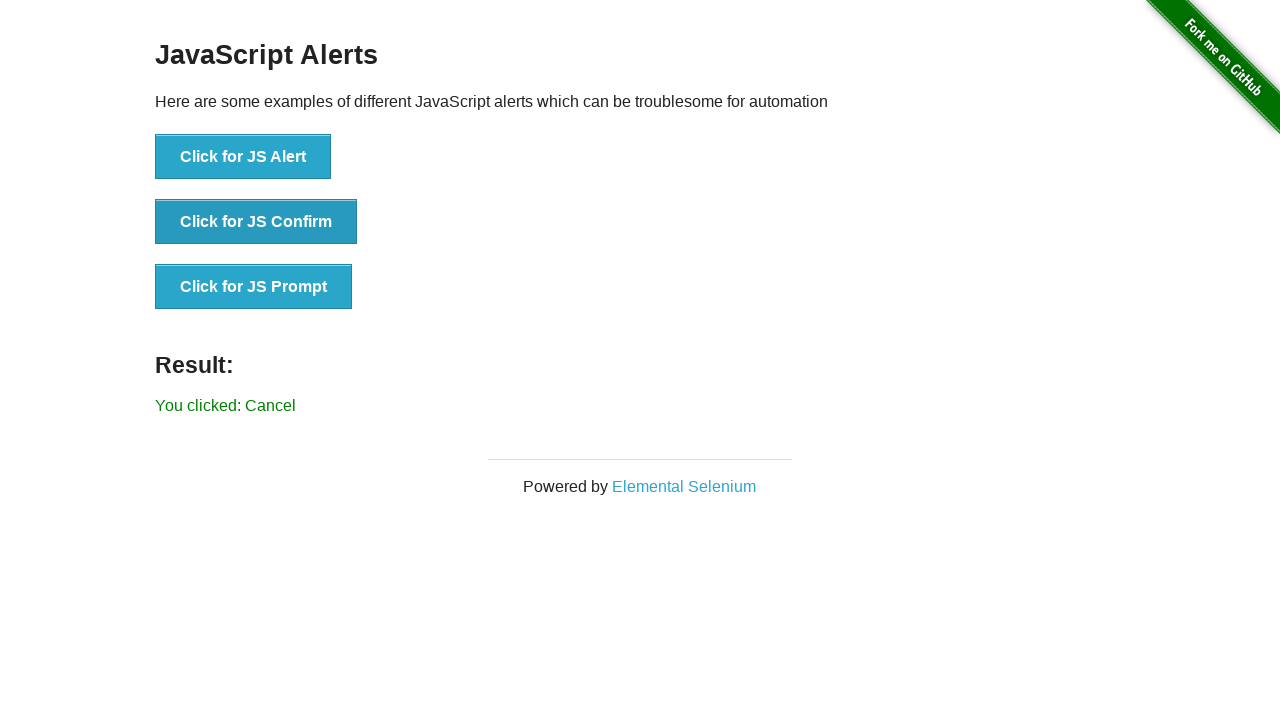

Set up dialog handler to dismiss (Cancel) the first dialog
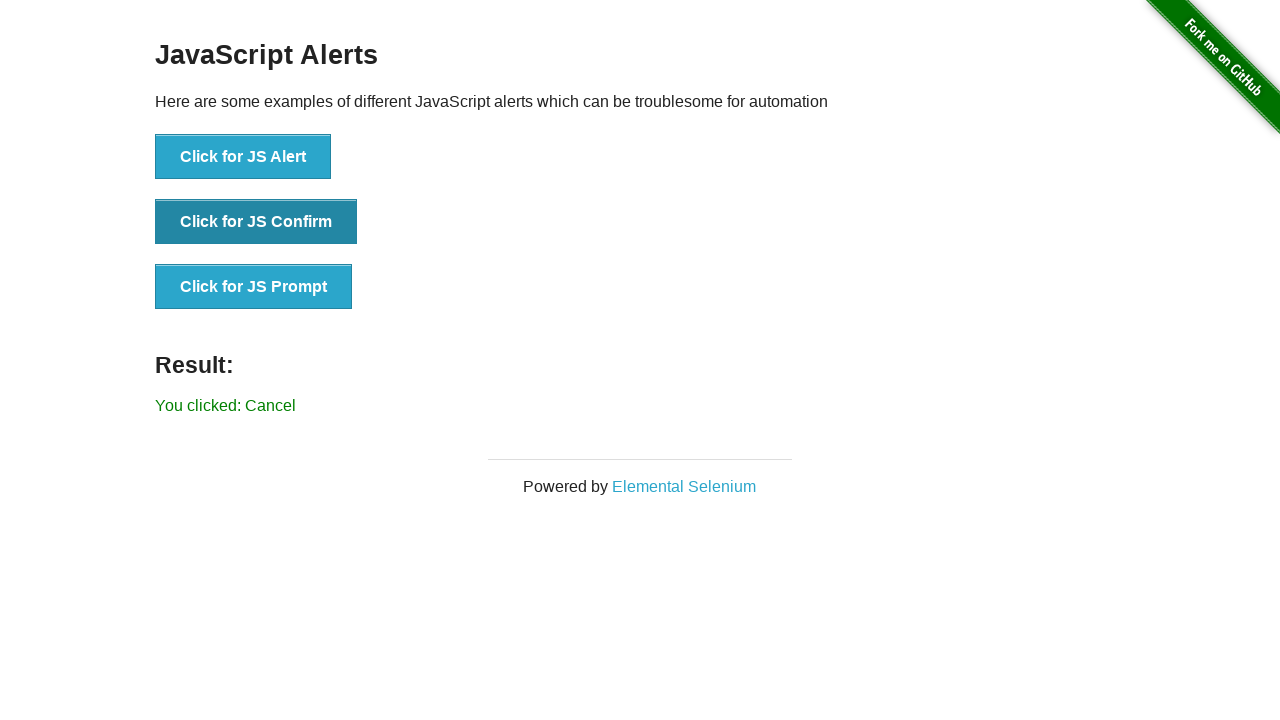

Clicked 'Click for JS Confirm' button to trigger second dialog at (256, 222) on xpath=//button[normalize-space()='Click for JS Confirm']
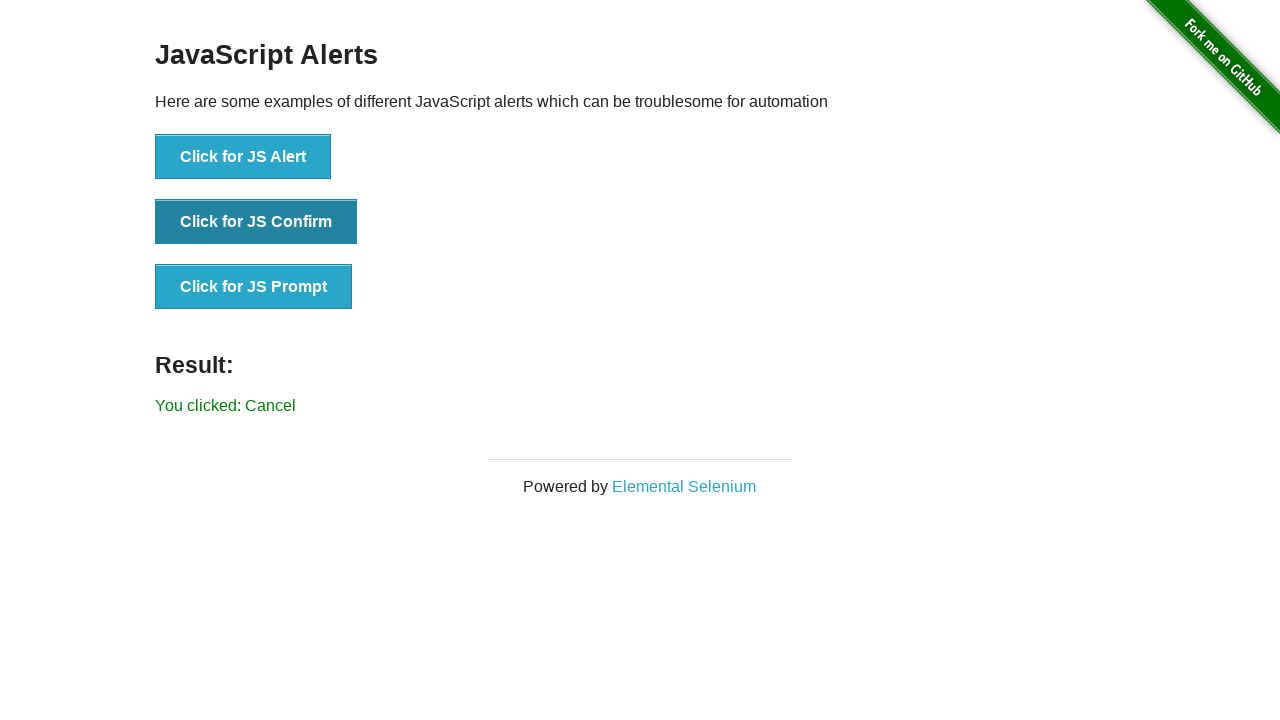

Result element loaded after dismissing first dialog
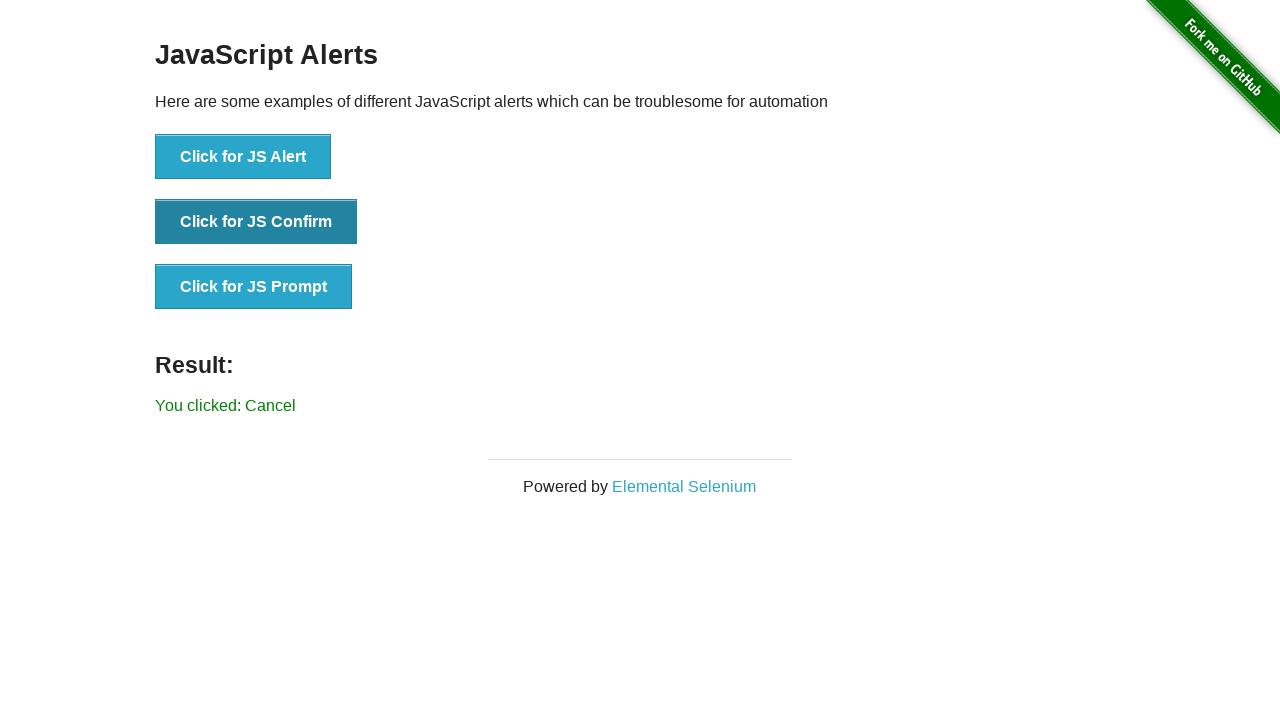

Set up dialog handler to accept (OK) the second dialog
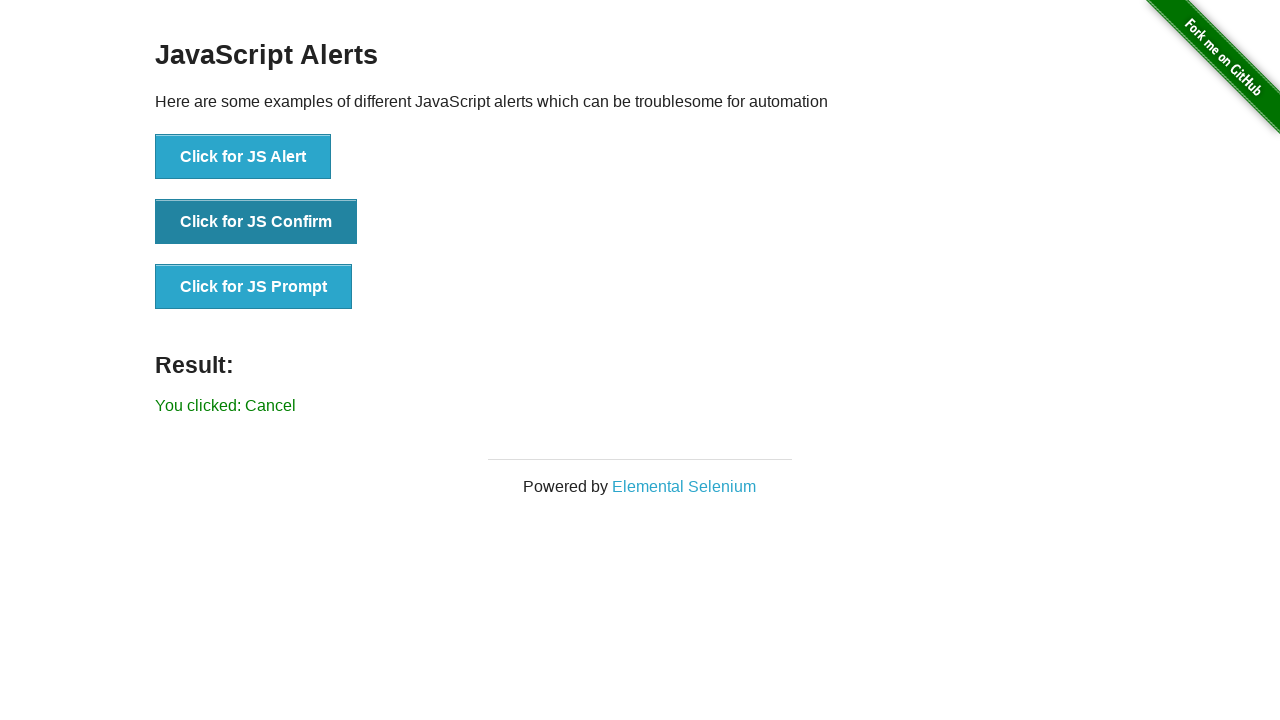

Clicked 'Click for JS Confirm' button to trigger third dialog at (256, 222) on xpath=//button[normalize-space()='Click for JS Confirm']
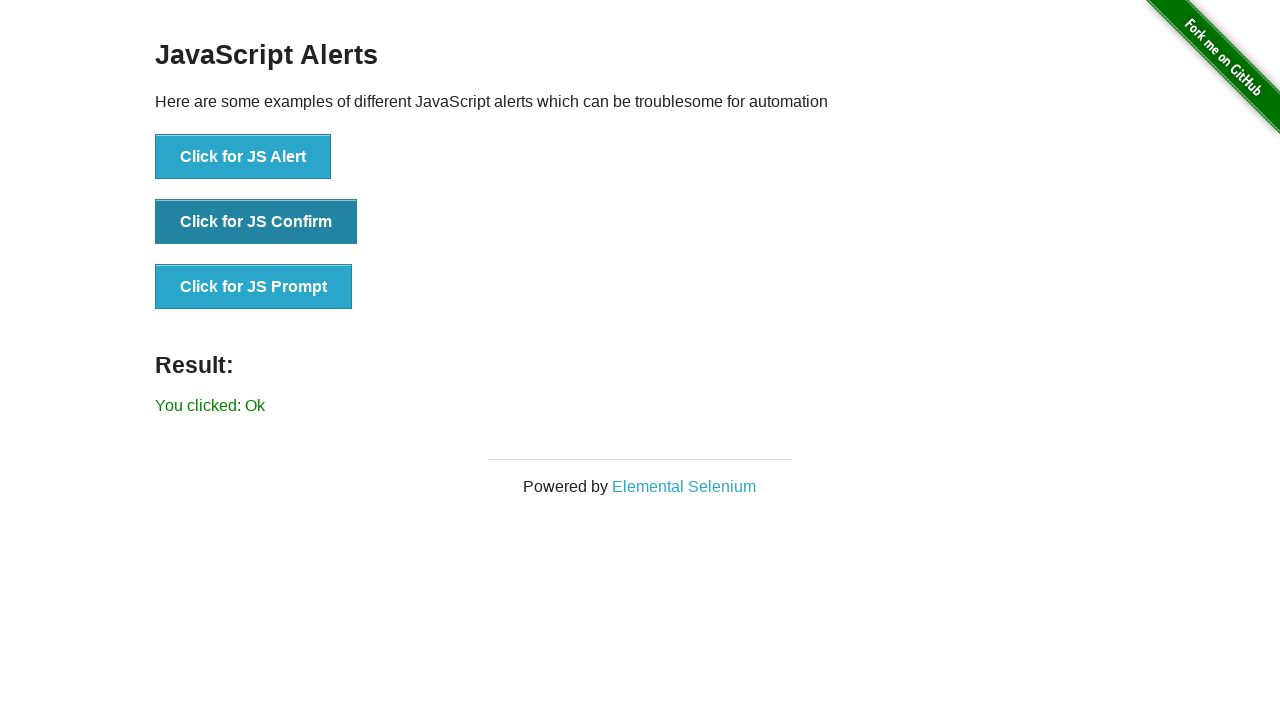

Result element loaded after accepting second dialog
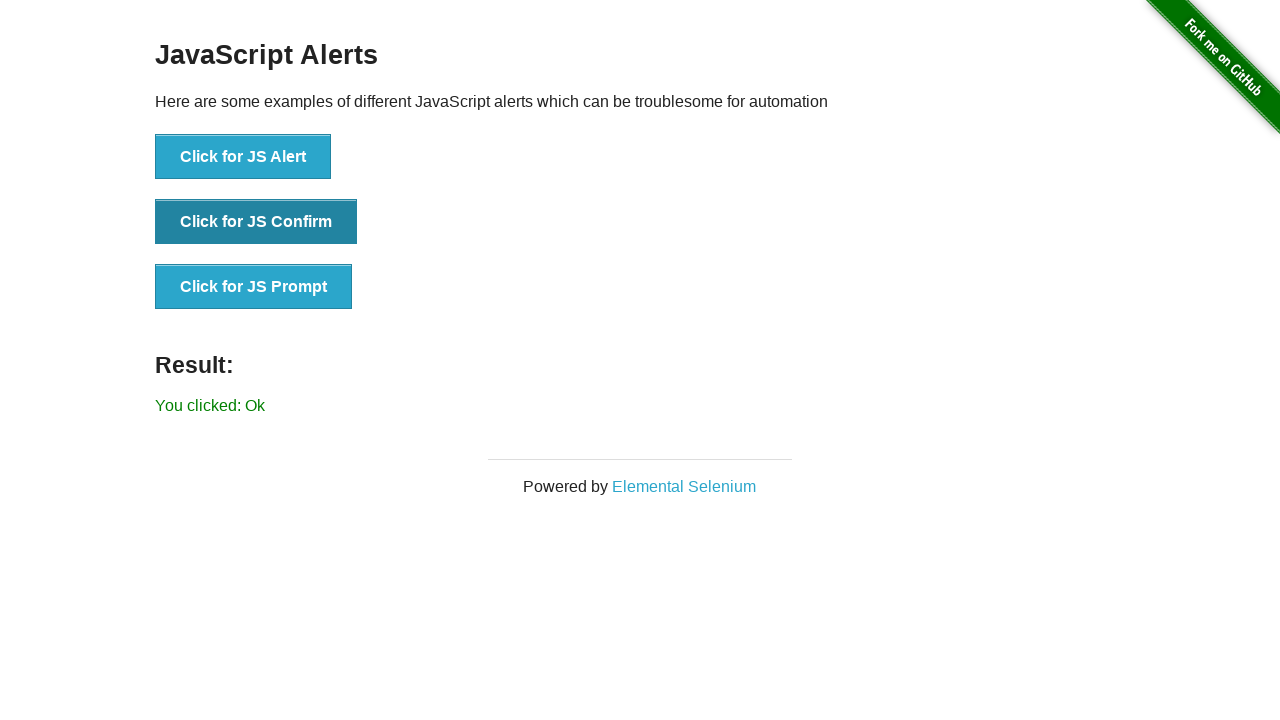

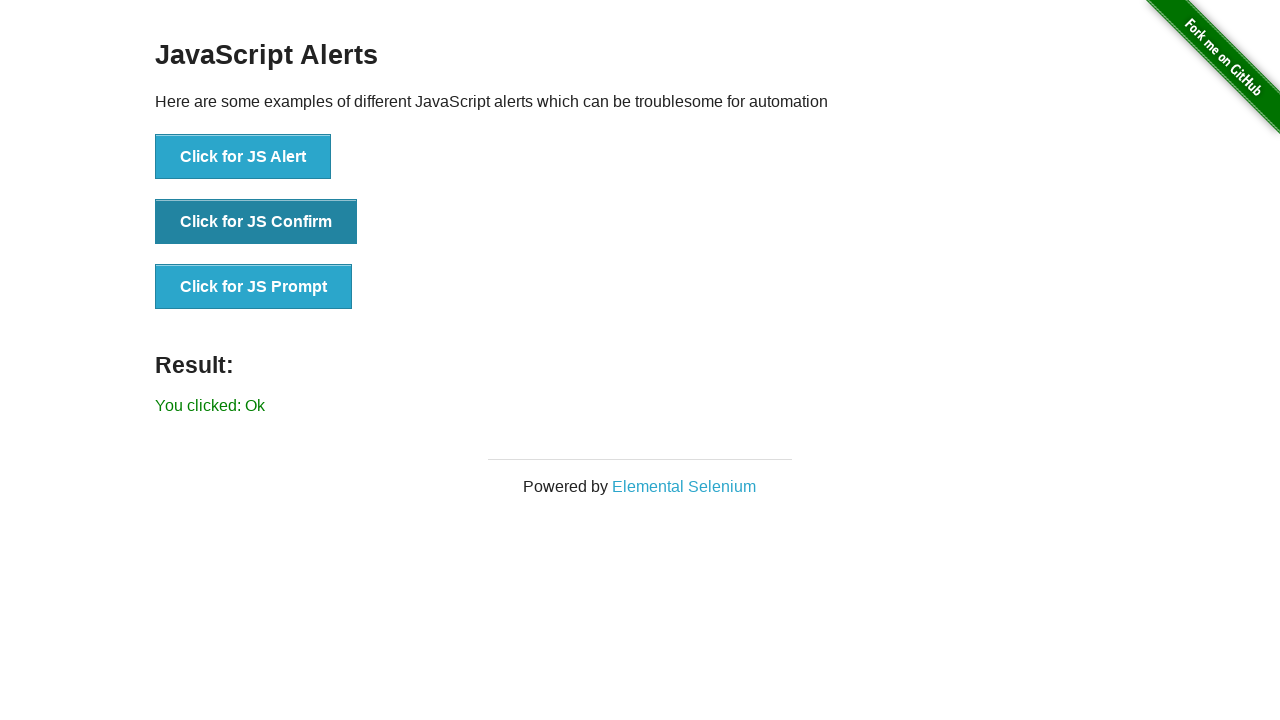